Tests successful contact form submission by filling all required fields and verifying success message

Starting URL: http://jupiter.cloud.planittesting.com

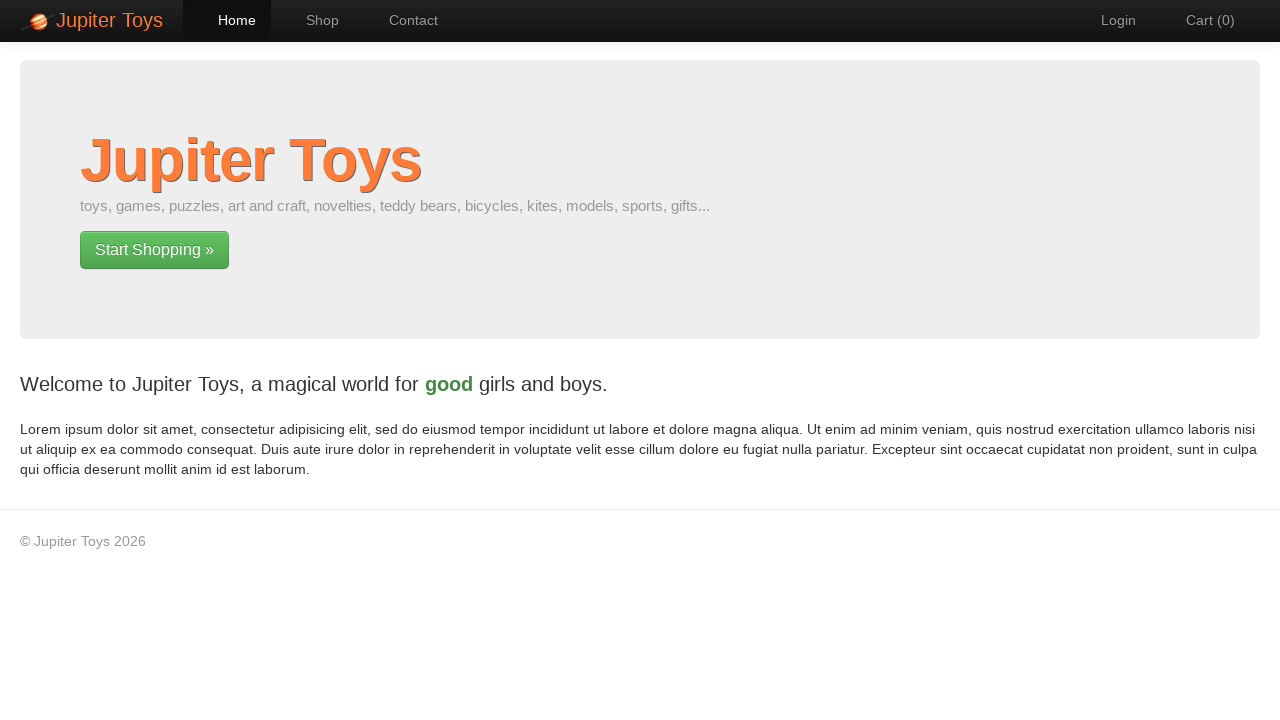

Clicked on Contact navigation link at (404, 20) on xpath=//li[@id='nav-contact']/a
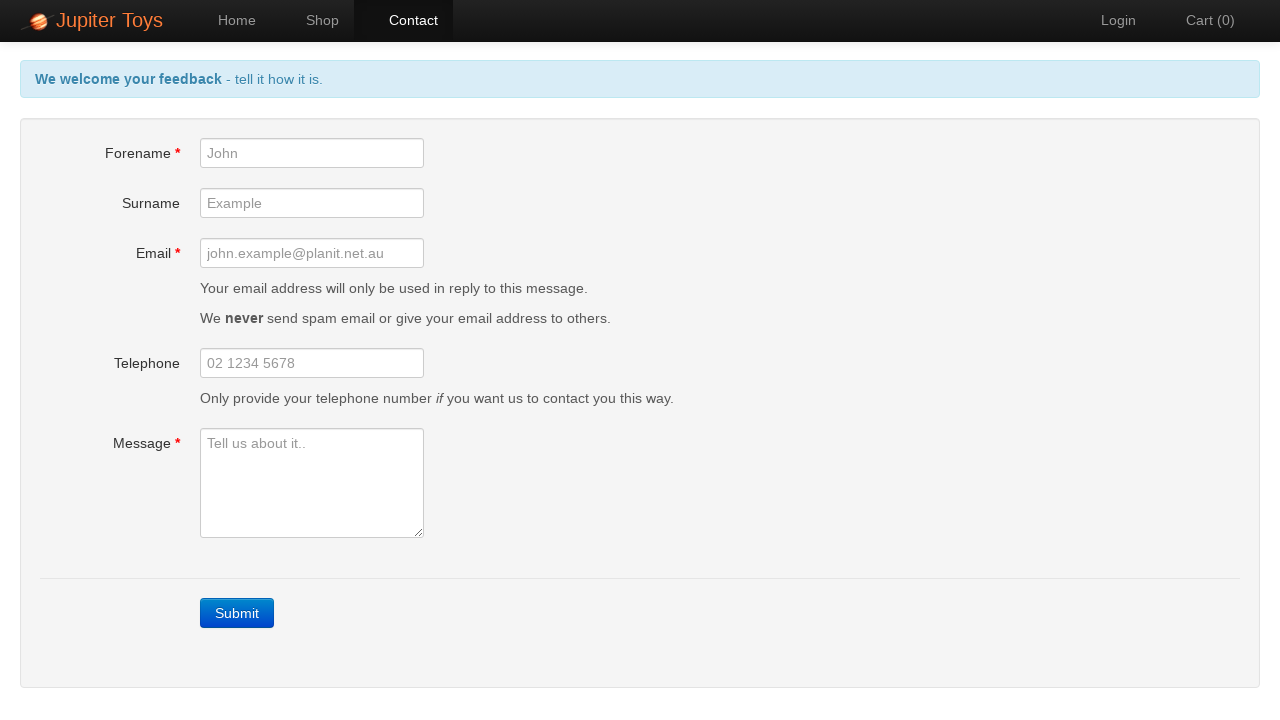

Filled forename field with 'John' on //input[@id='forename']
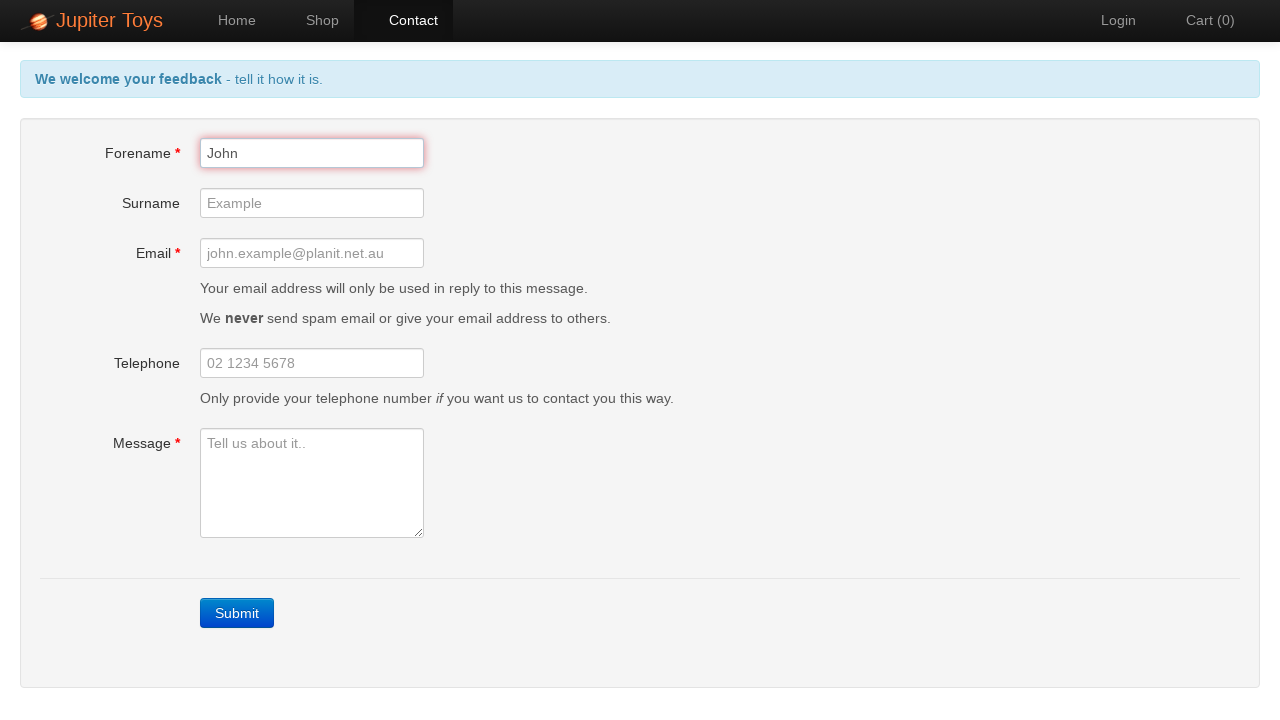

Filled email field with 'john.example@planit.net.au' on //input[@id='email']
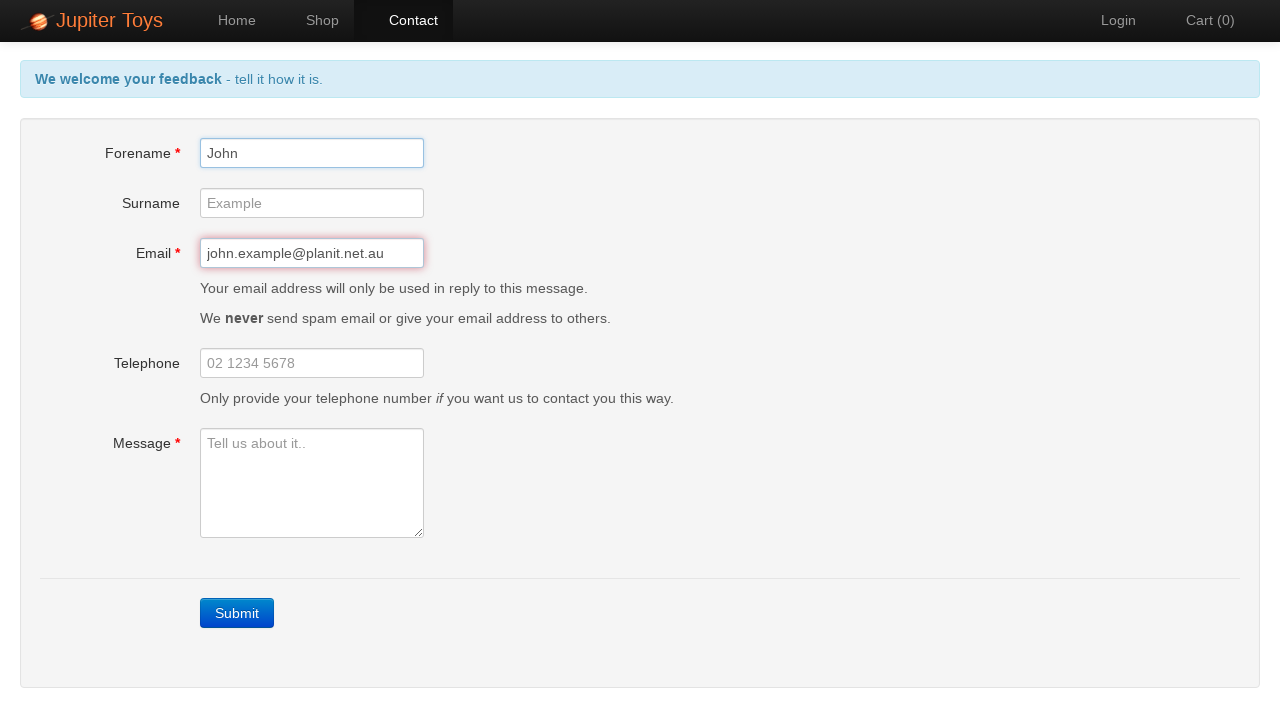

Filled message field with 'Message Field Test Fest' on //textarea[@id='message']
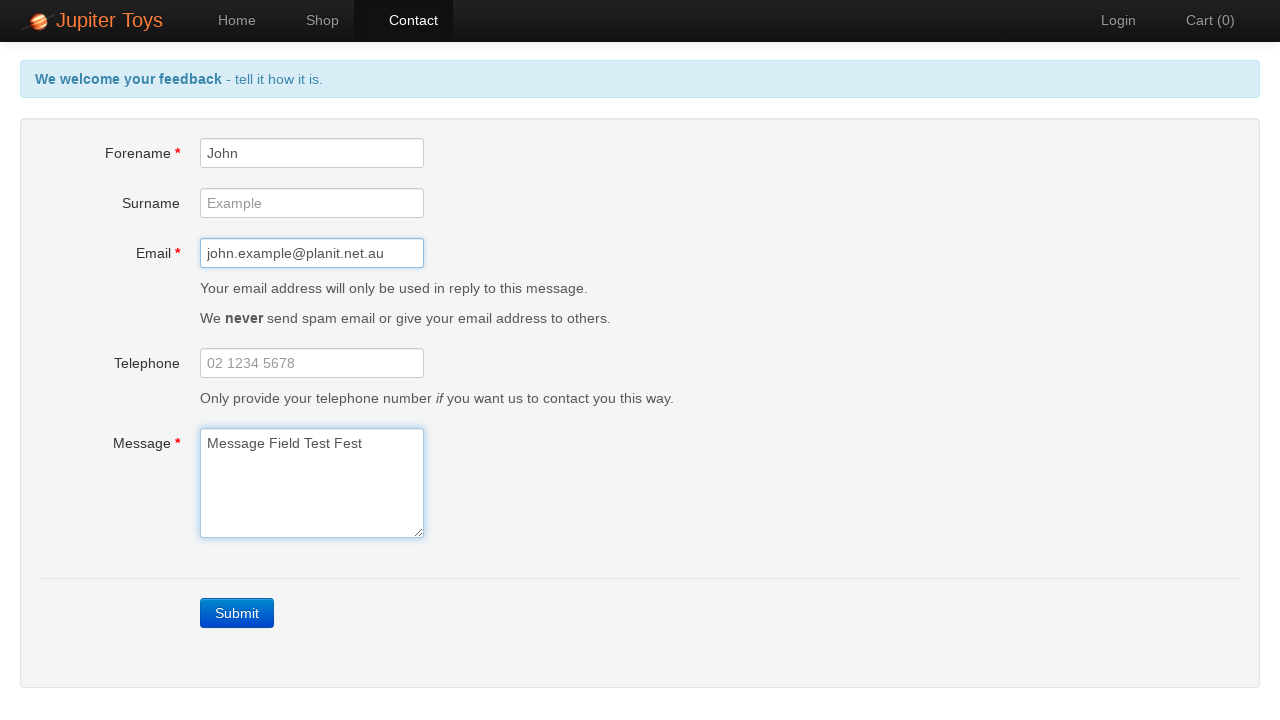

Clicked Submit button to submit contact form at (237, 613) on xpath=//a[text()='Submit']
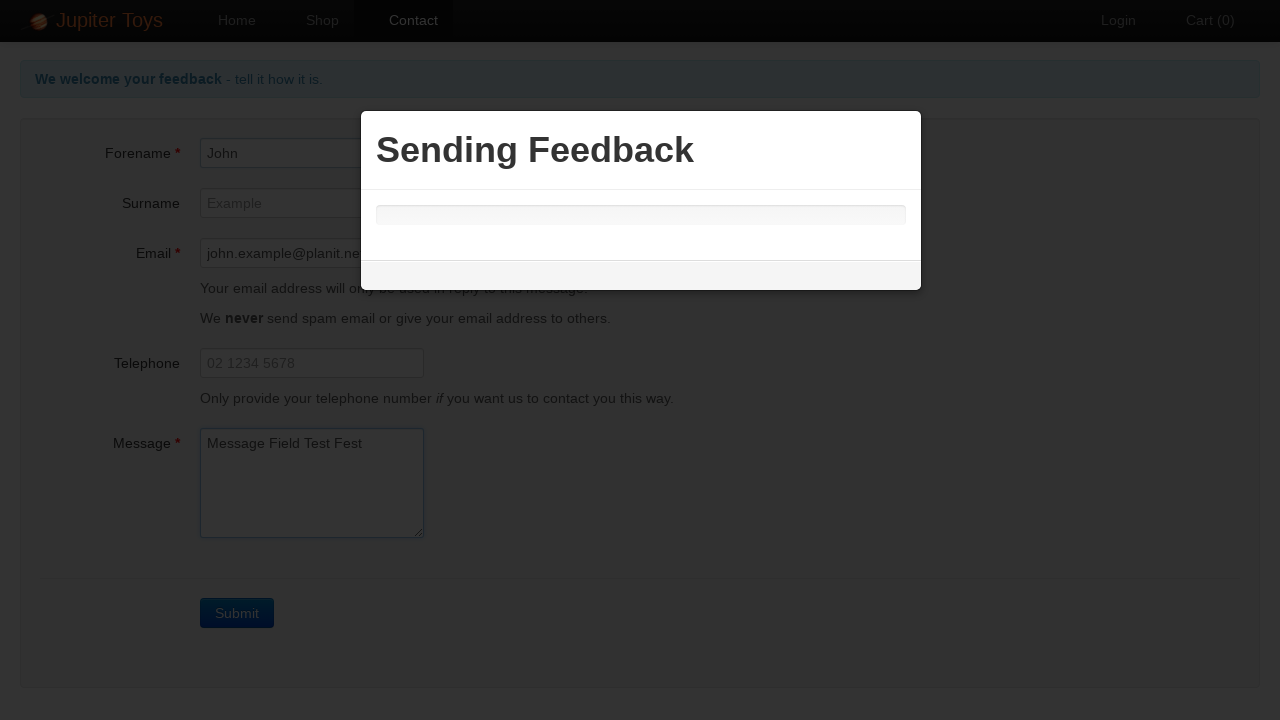

Success message appeared confirming form submission
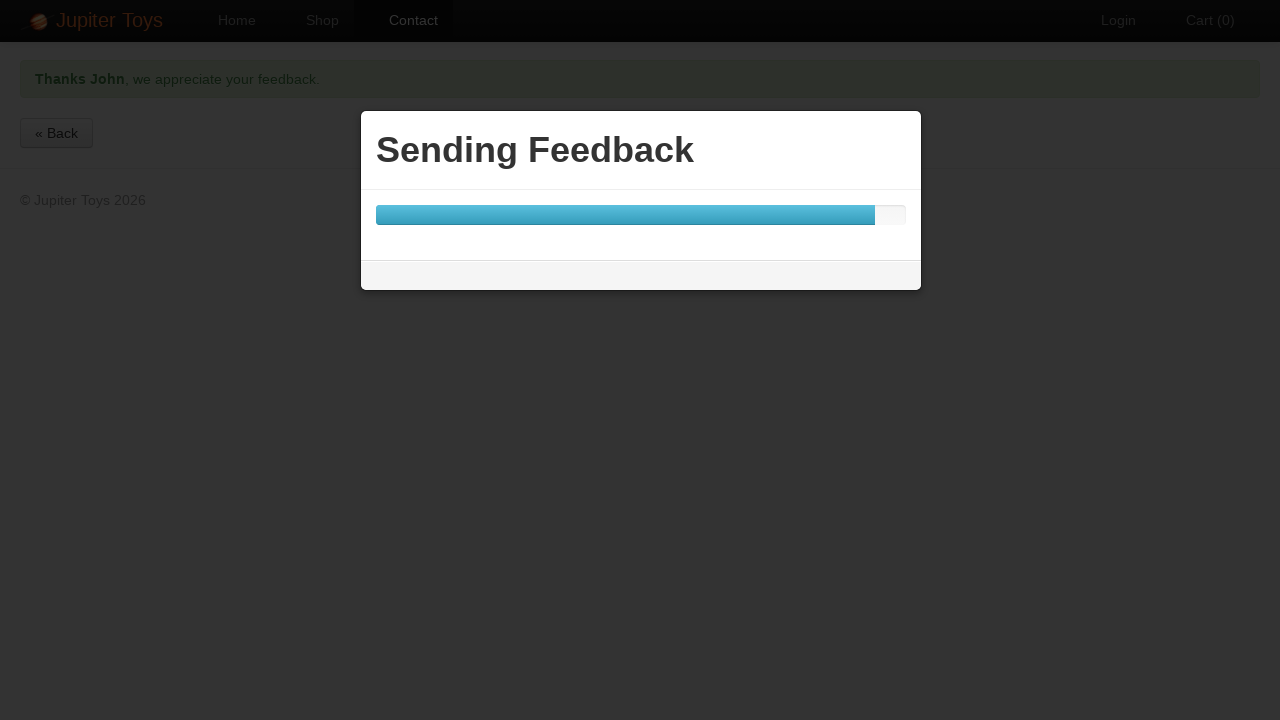

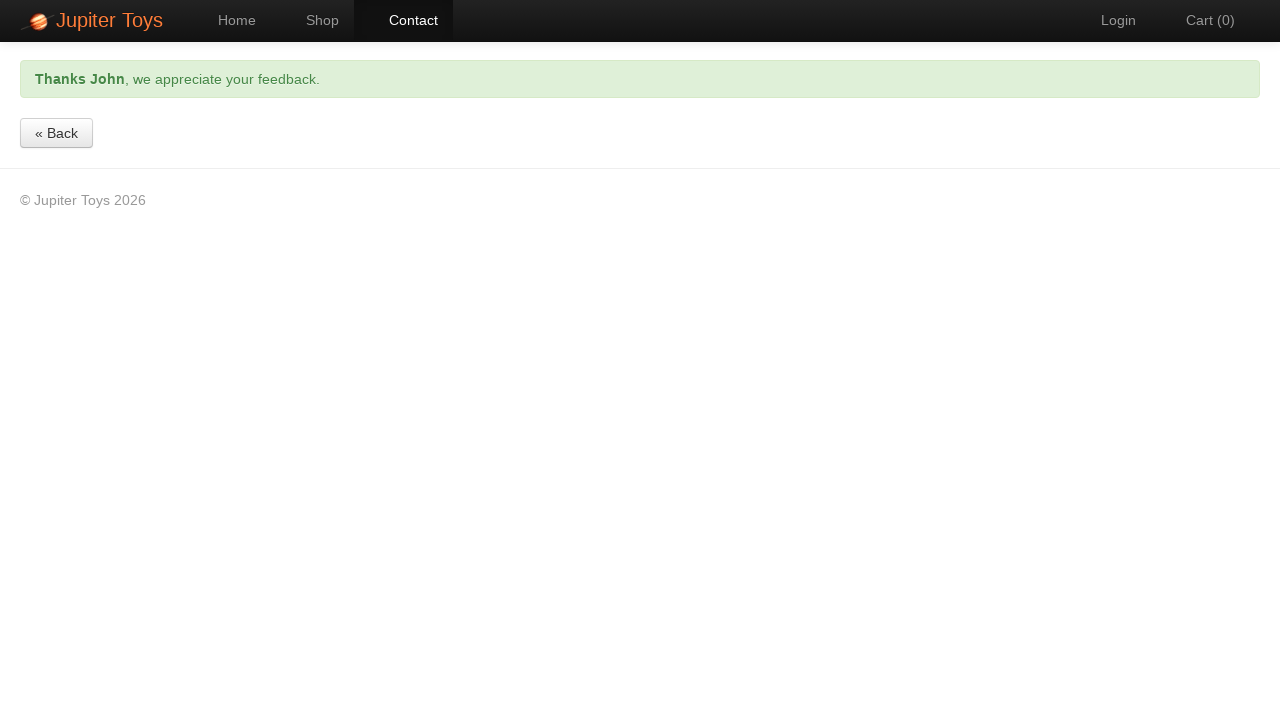